Tests hover functionality by moving mouse over the third image element and verifying that the expected user text appears.

Starting URL: http://the-internet.herokuapp.com/hovers

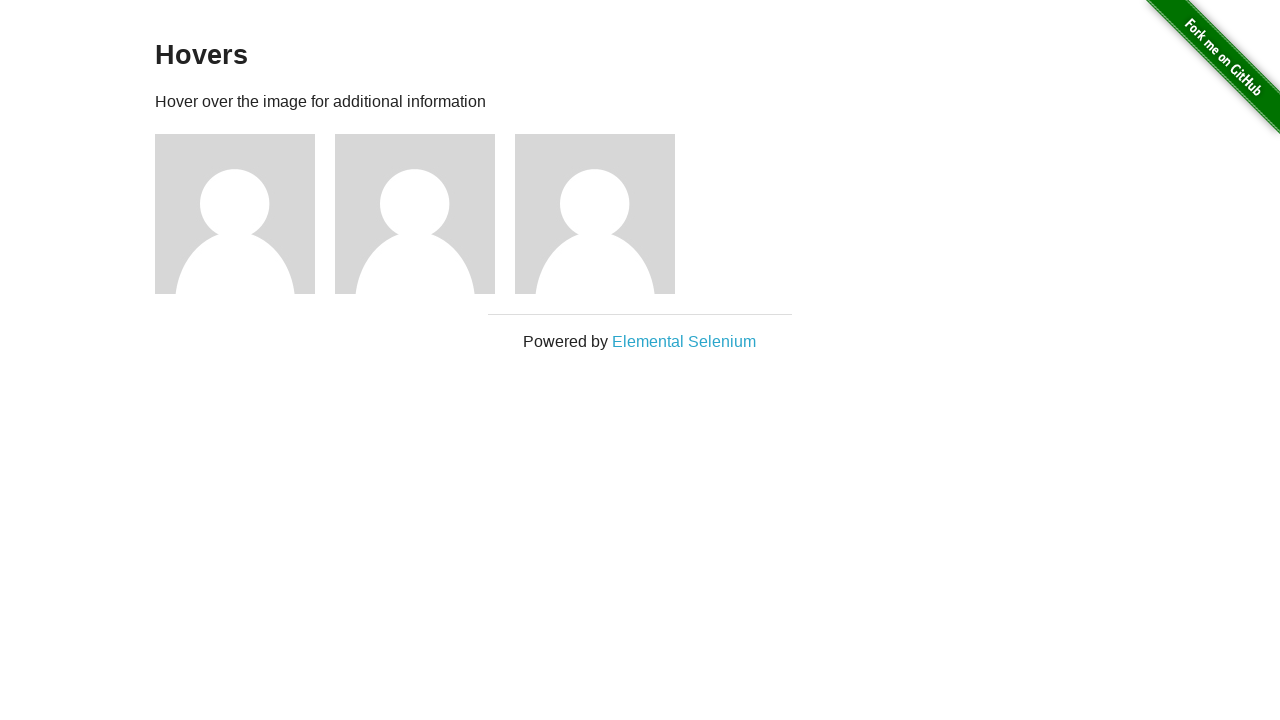

Waited for figure elements to be present
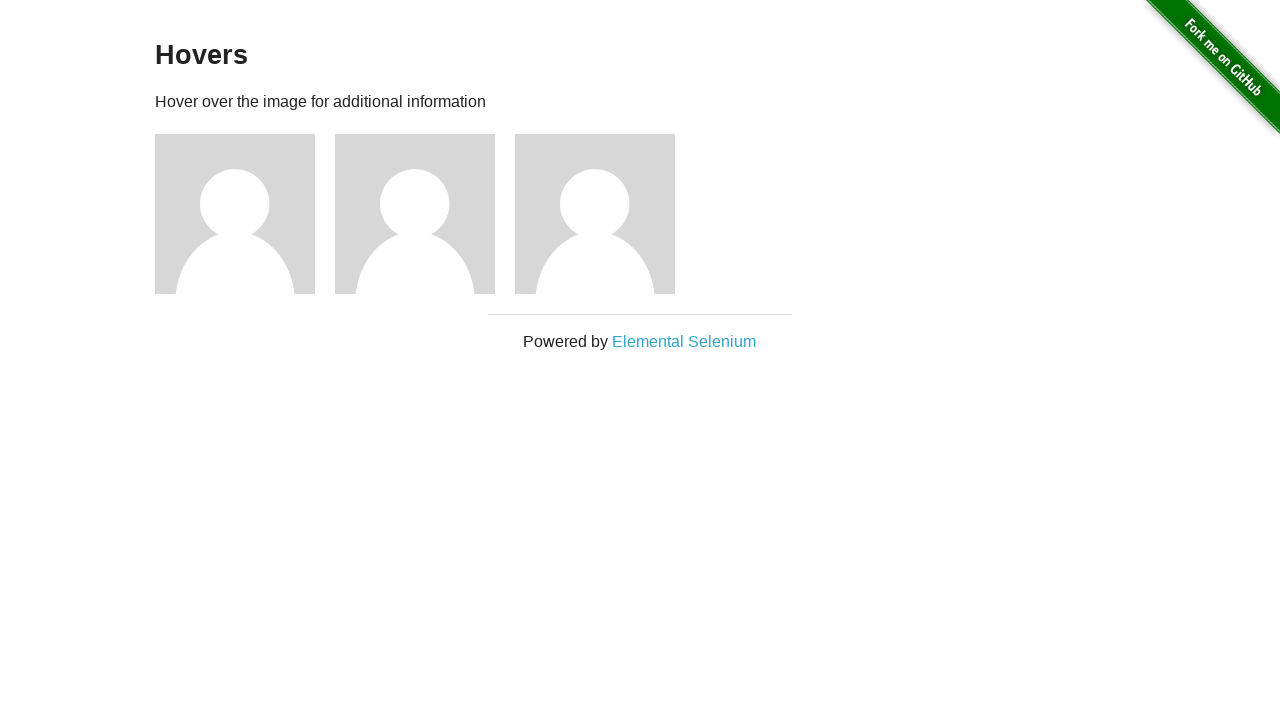

Hovered over the third figure element at (605, 214) on (//div[@class='figure'])[3]
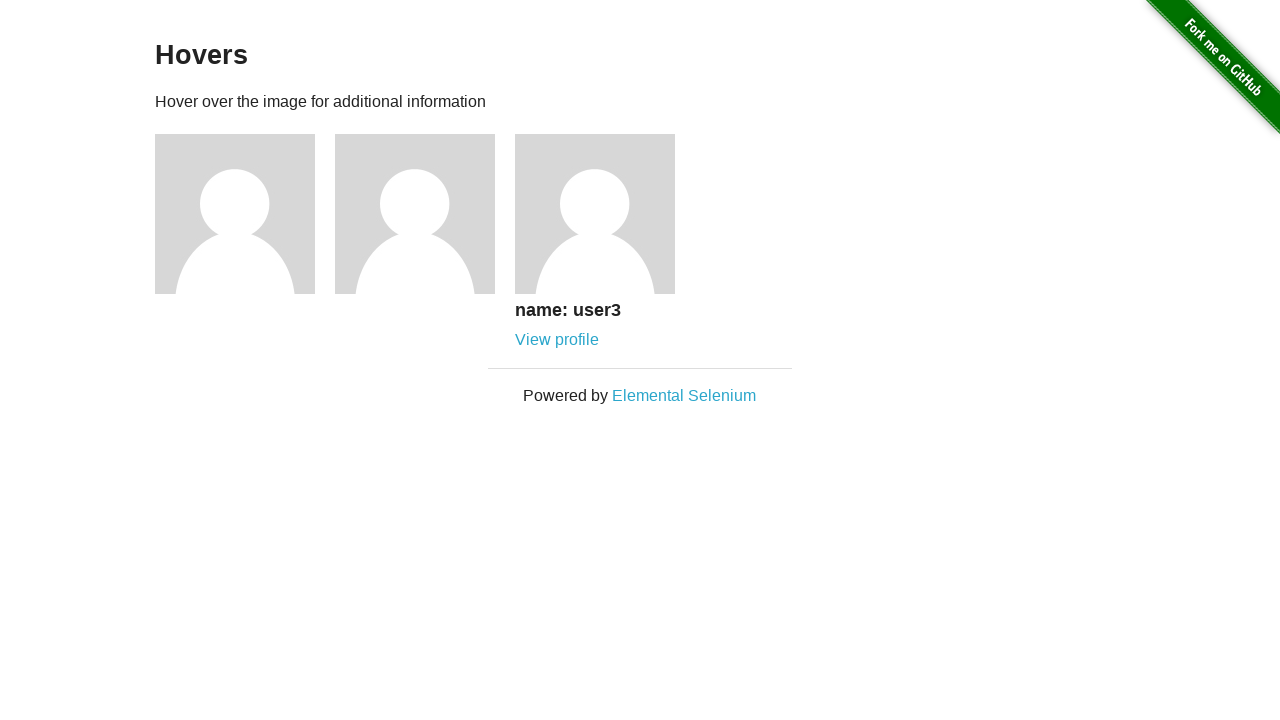

Waited for hover text to appear on third figure
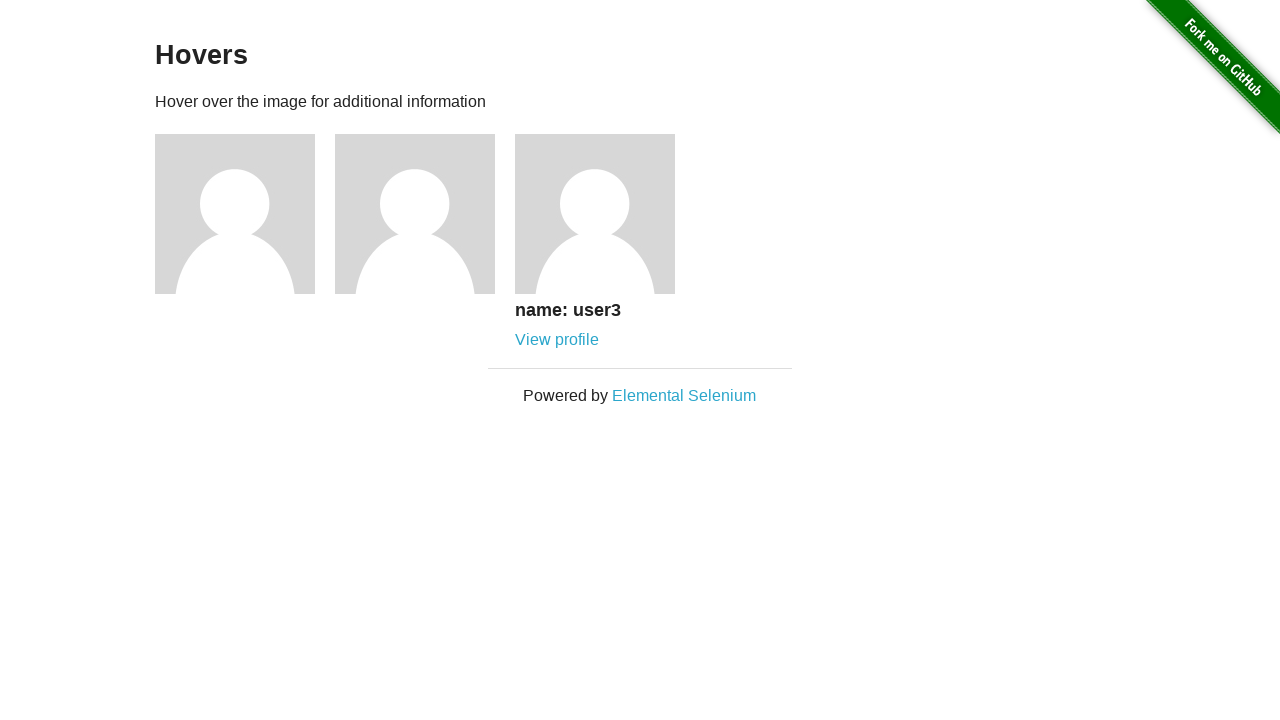

Retrieved hover text: 'name: user3'
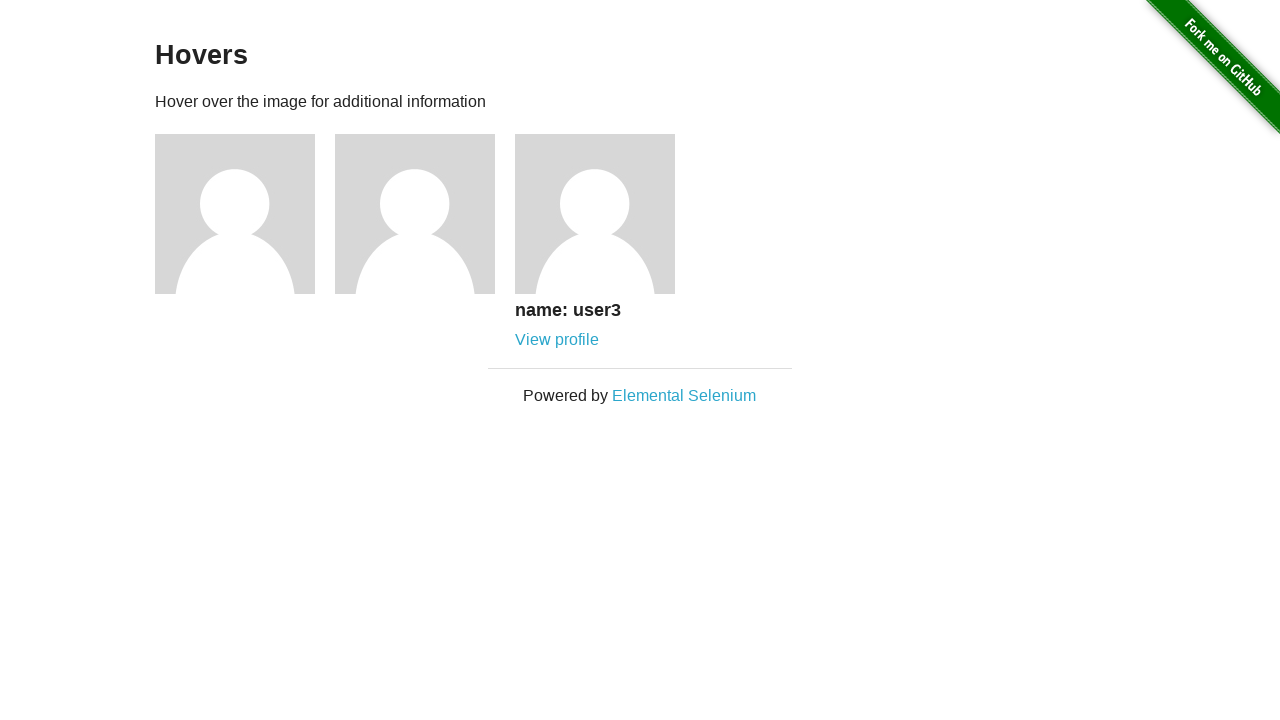

Verified that 'user3' appears in the hover text
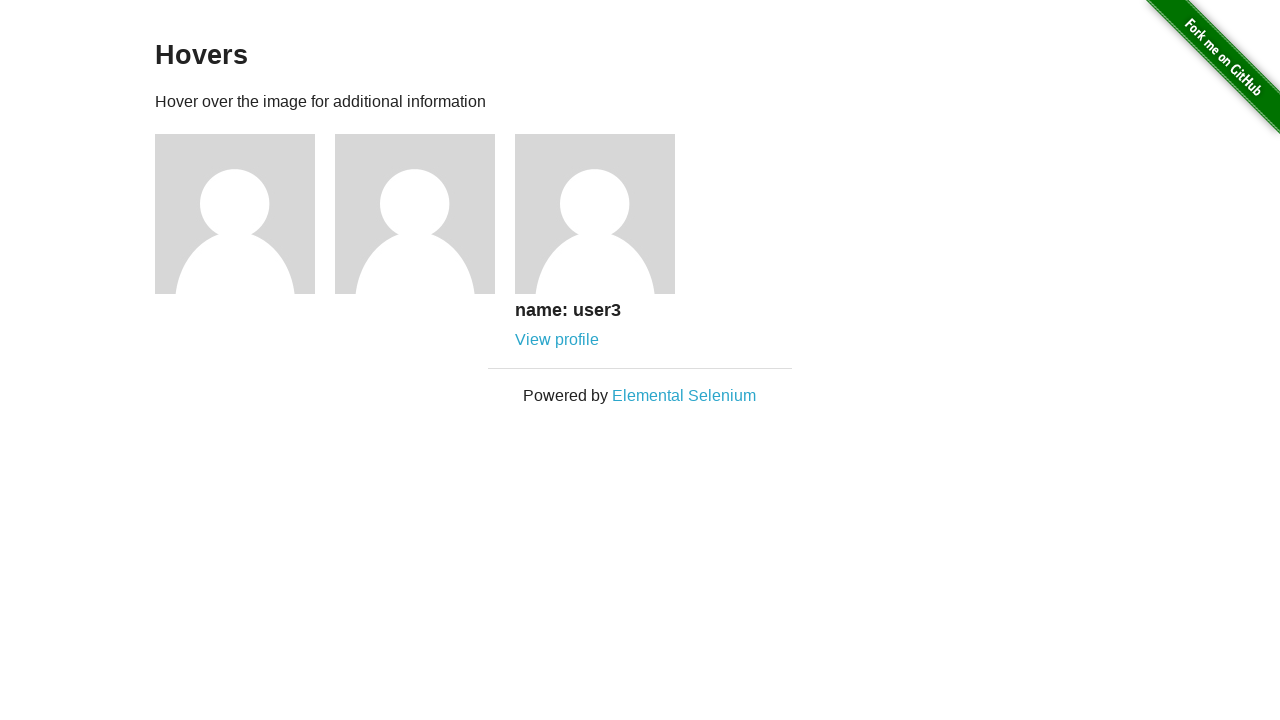

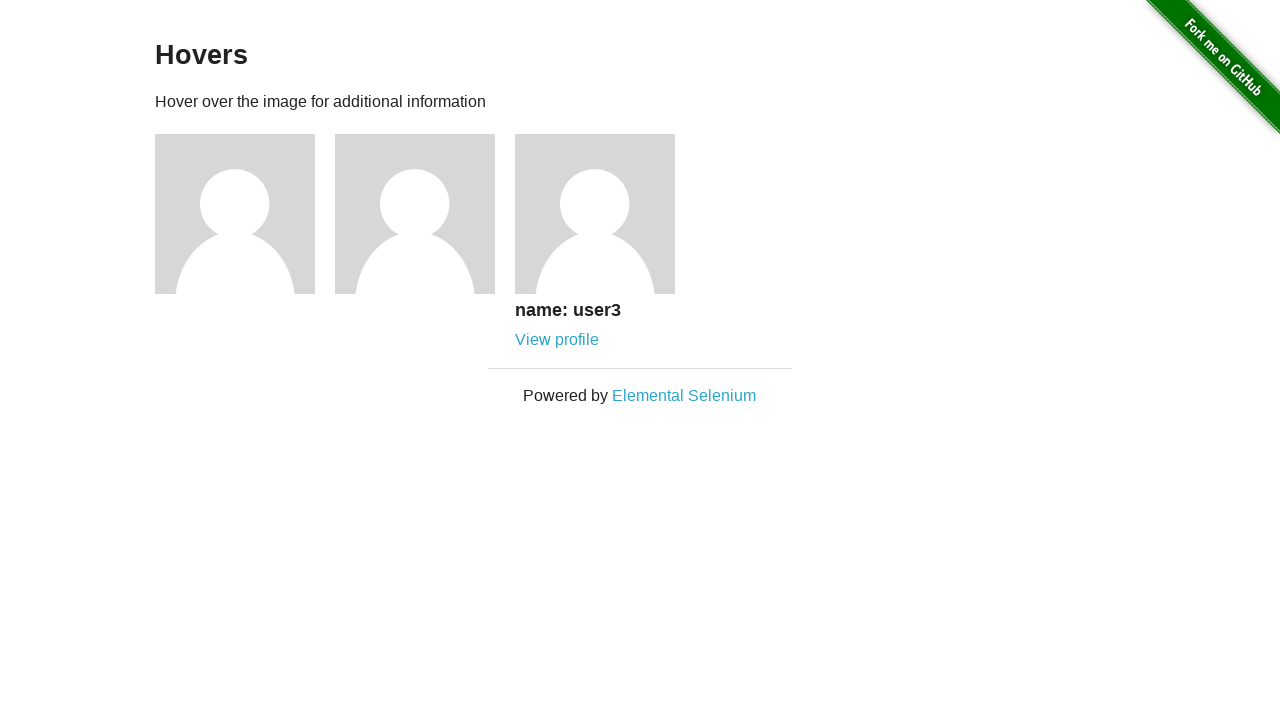